Tests injecting jQuery and jQuery Growl library into a page via JavaScript execution, then displays various notification messages (default, error, notice, warning) using the Growl library.

Starting URL: http://the-internet.herokuapp.com

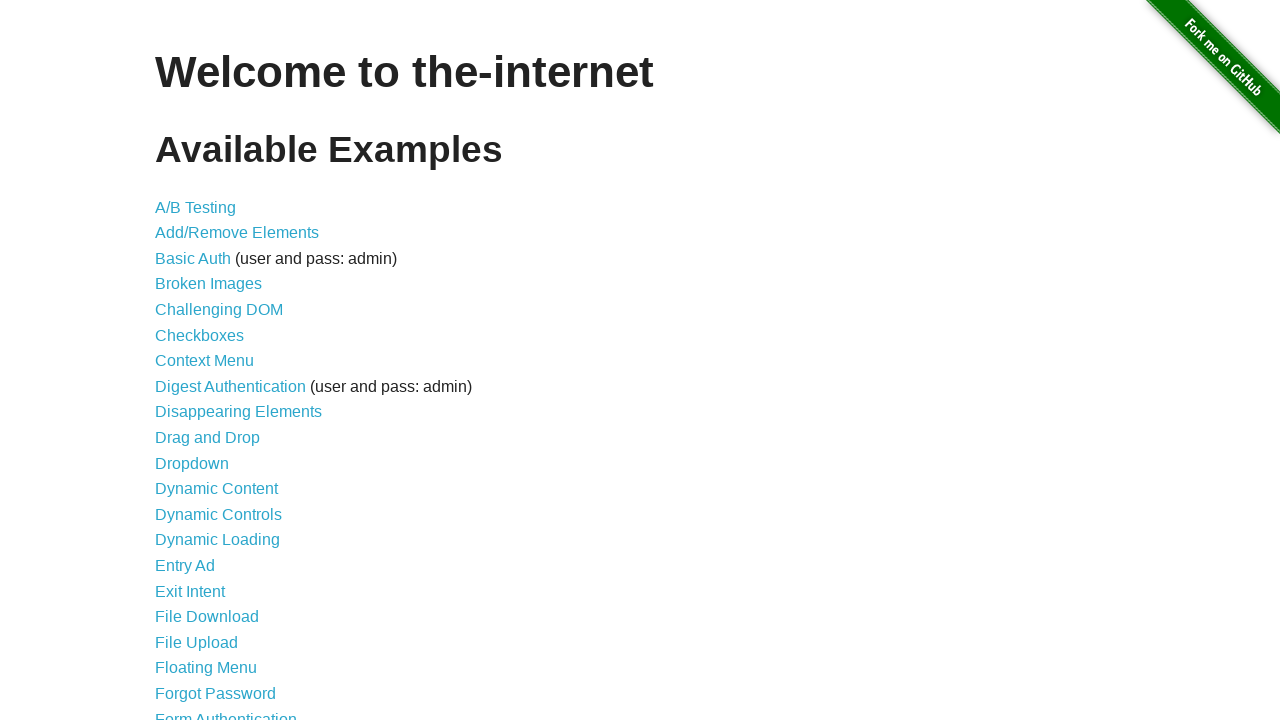

Injected jQuery library into page if not already present
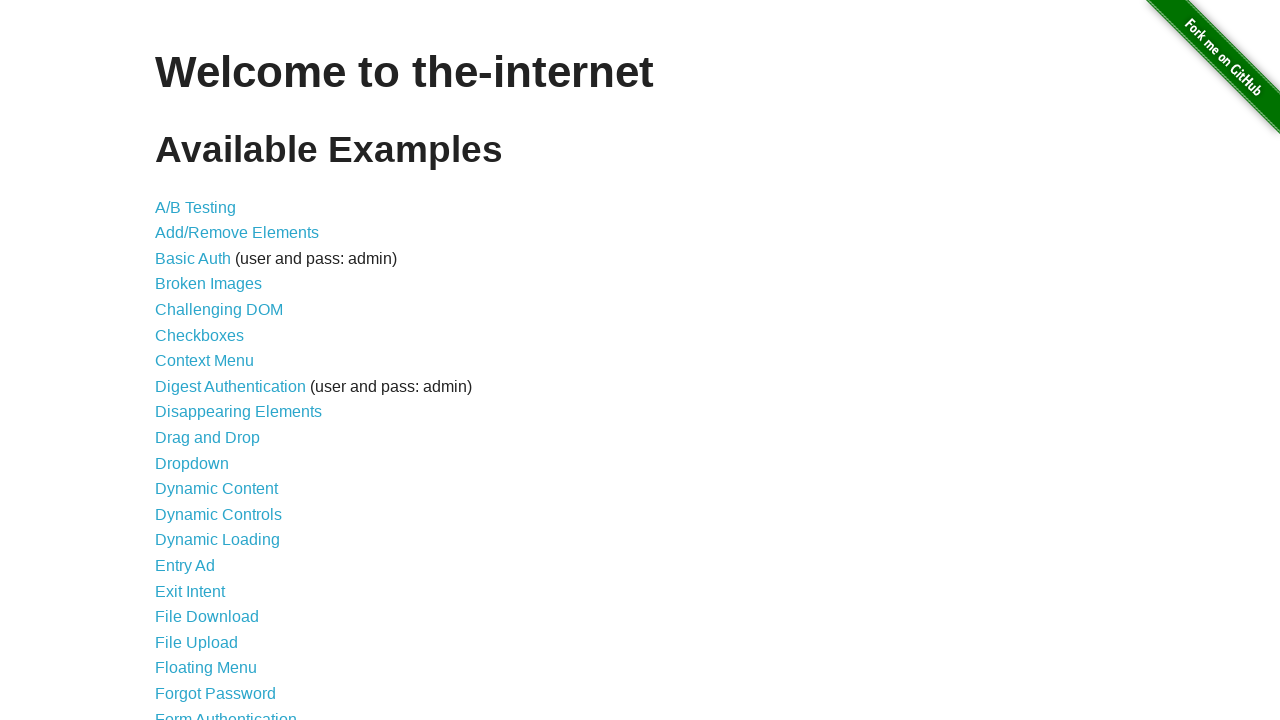

Waited for jQuery to load and become available
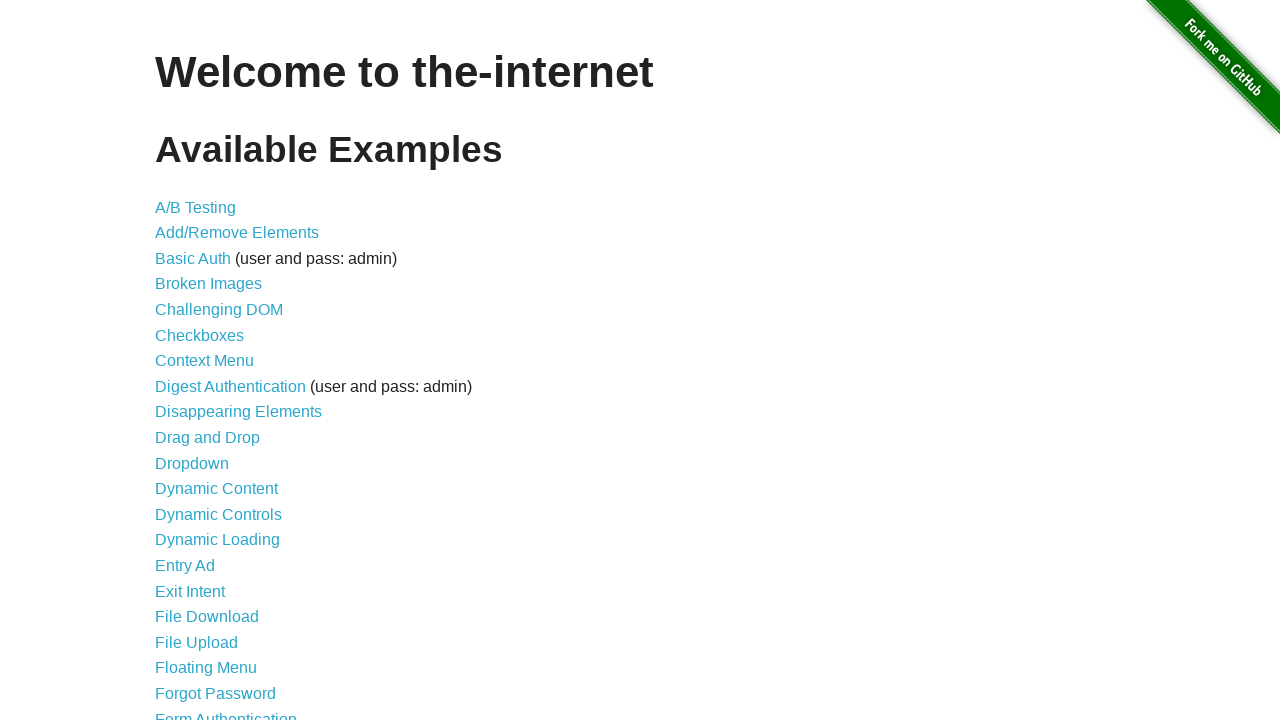

Injected jQuery Growl library script into page
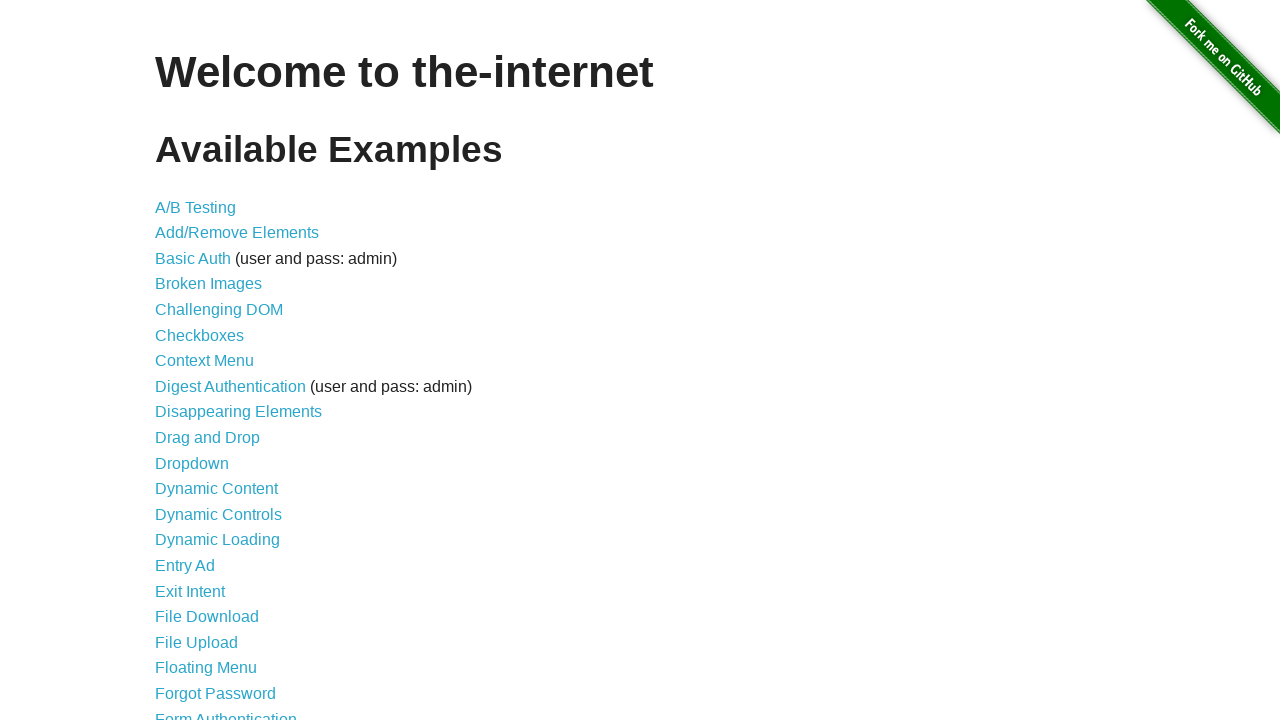

Injected jQuery Growl CSS stylesheet into page
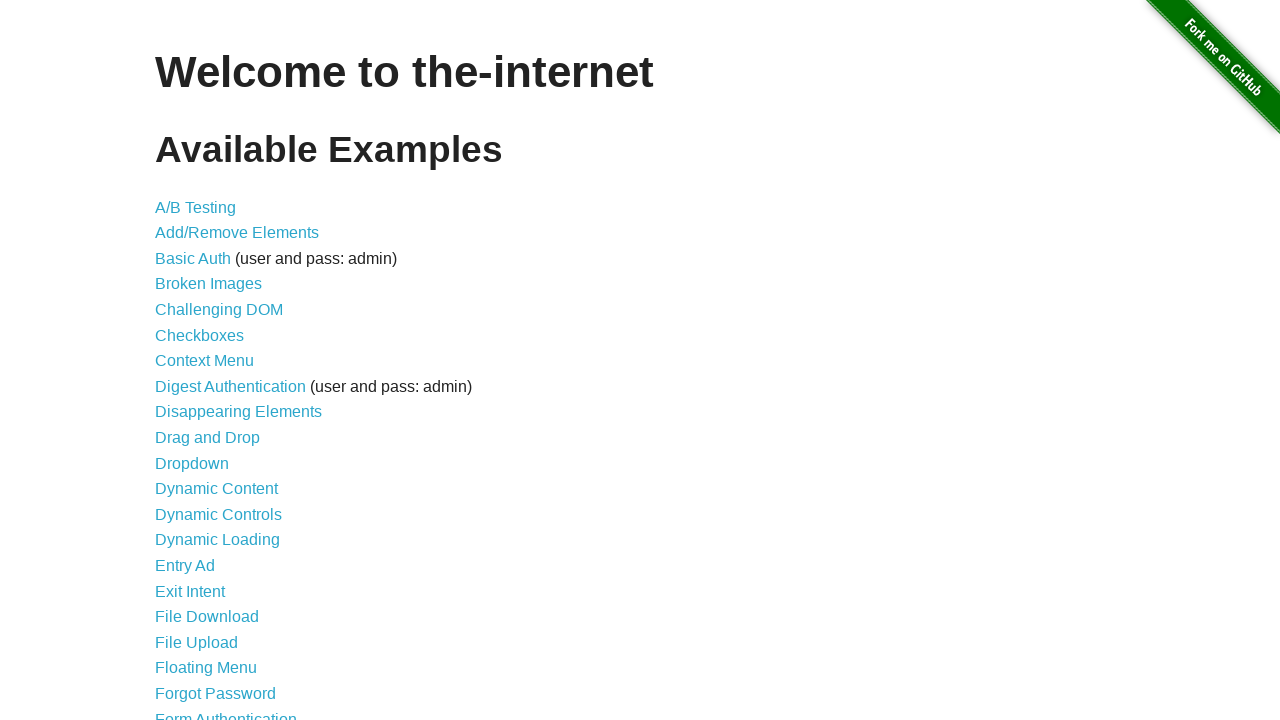

Waited for jQuery Growl library to load and become available
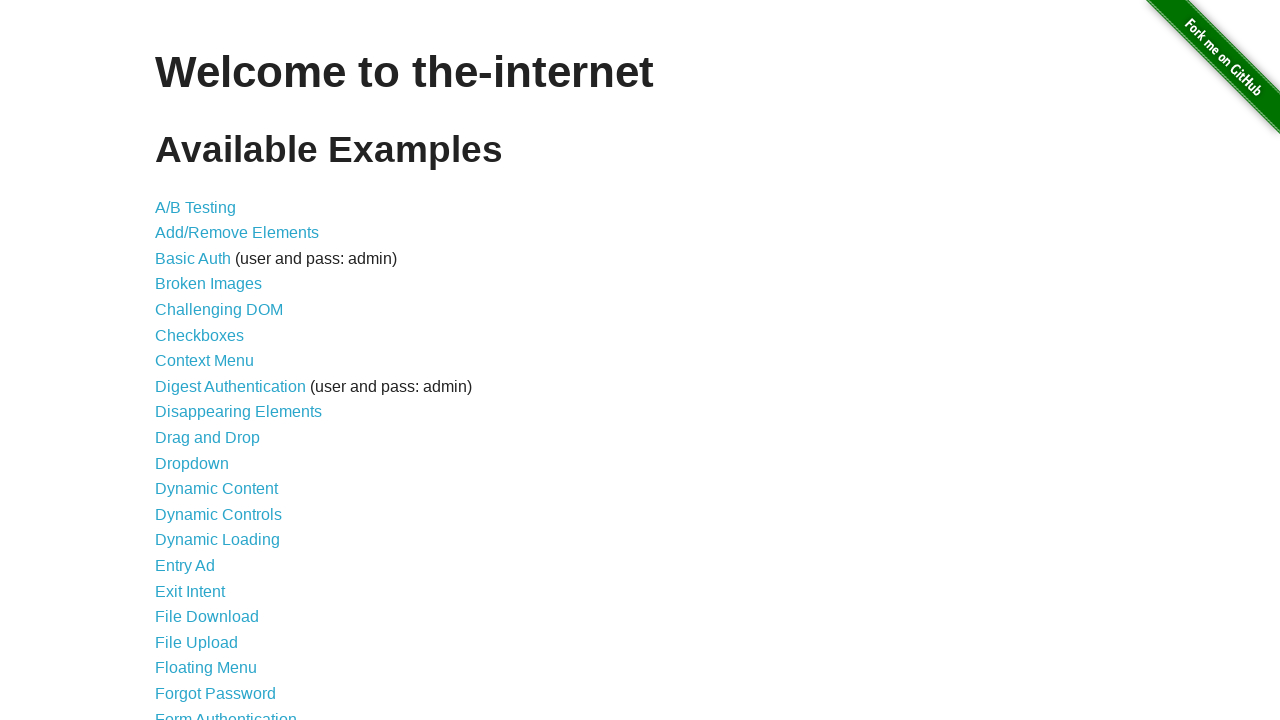

Displayed default Growl notification with title 'GET' and message '/'
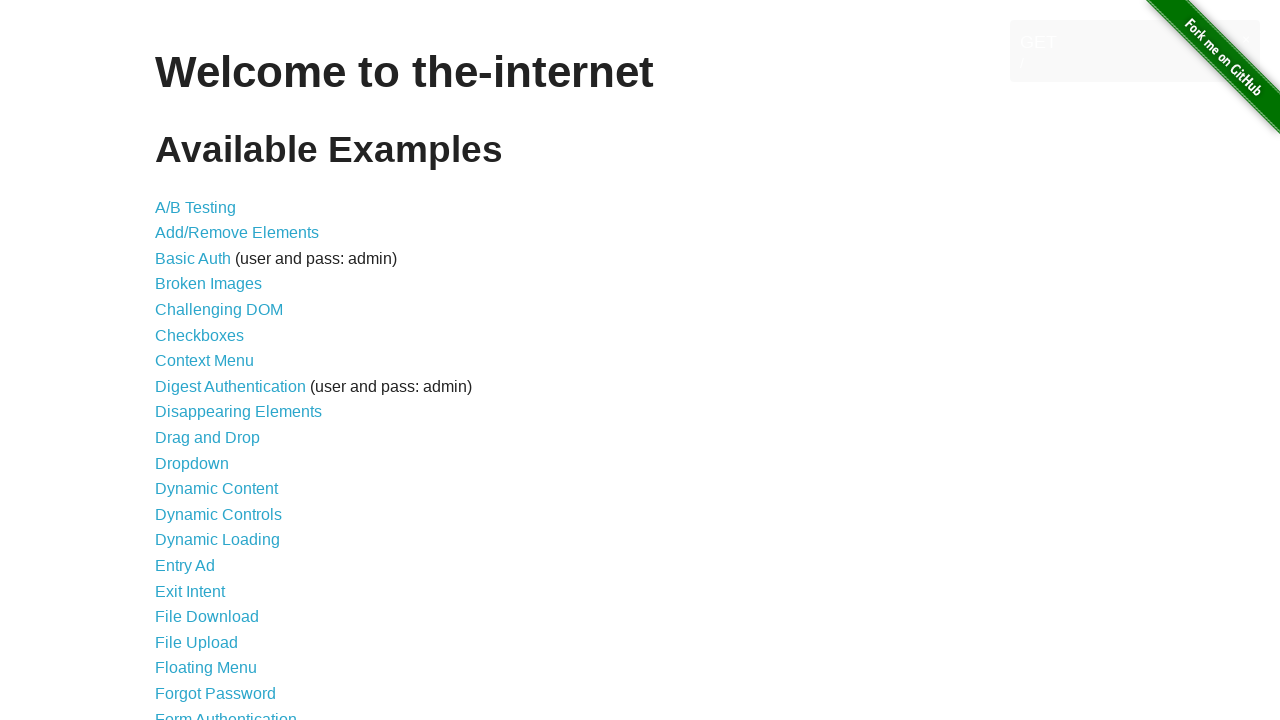

Displayed error Growl notification with title 'ERROR'
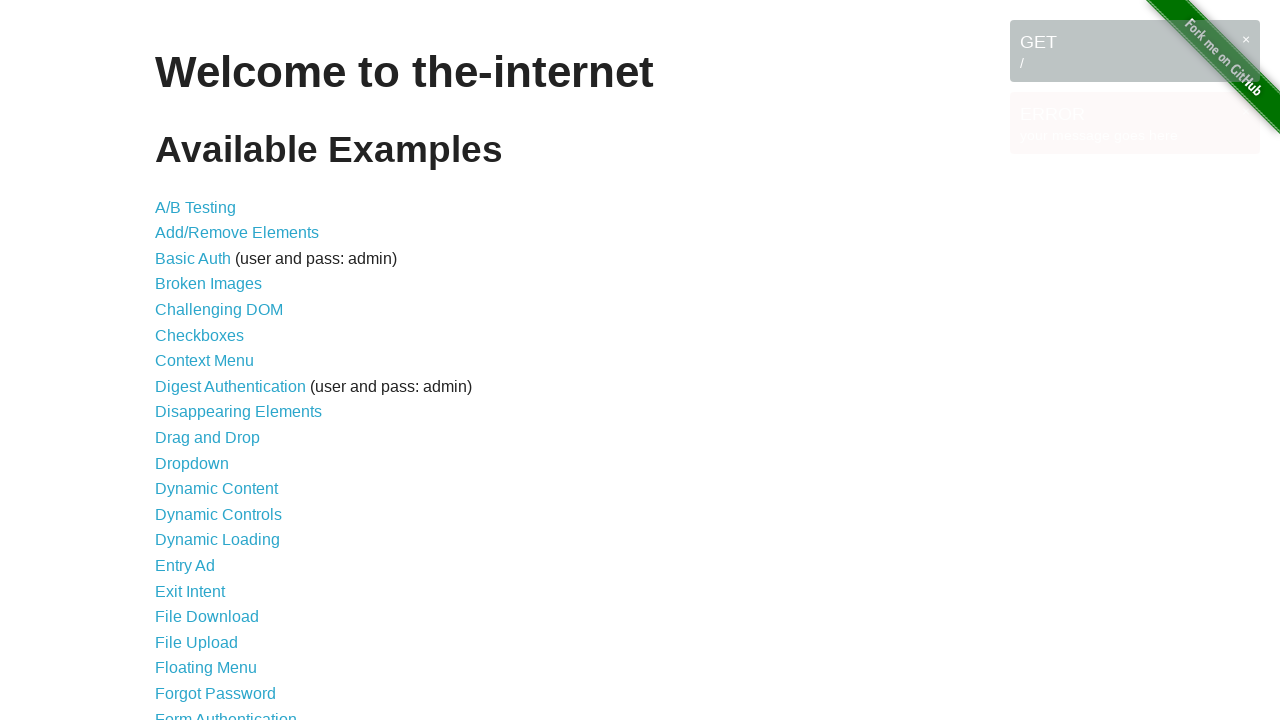

Displayed notice Growl notification with title 'Notice'
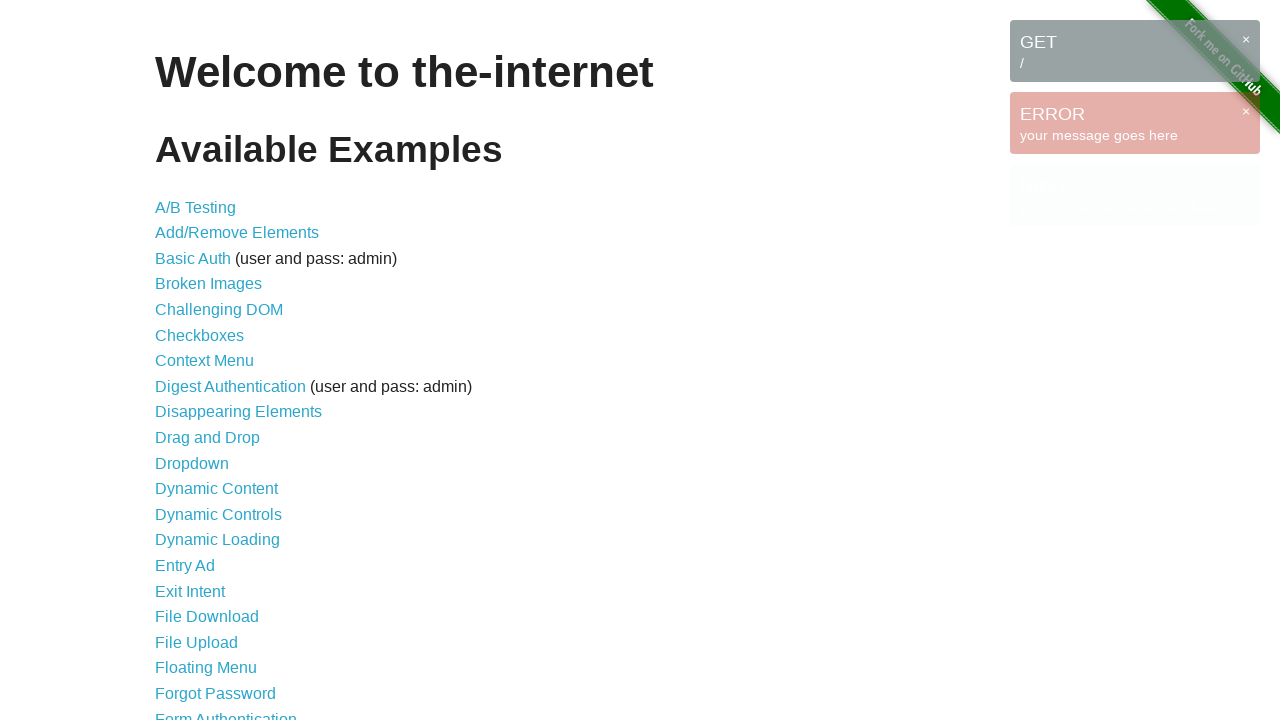

Displayed warning Growl notification with title 'Warning!'
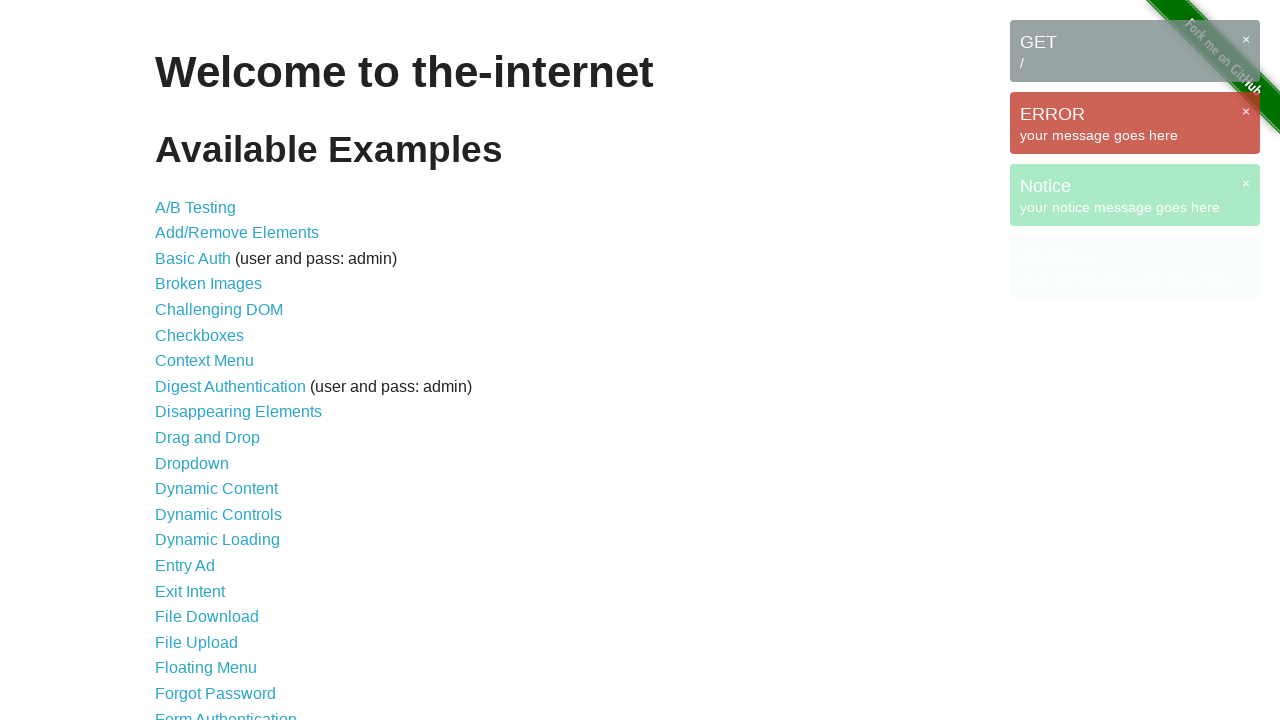

Waited for all Growl notification messages to be visible on the page
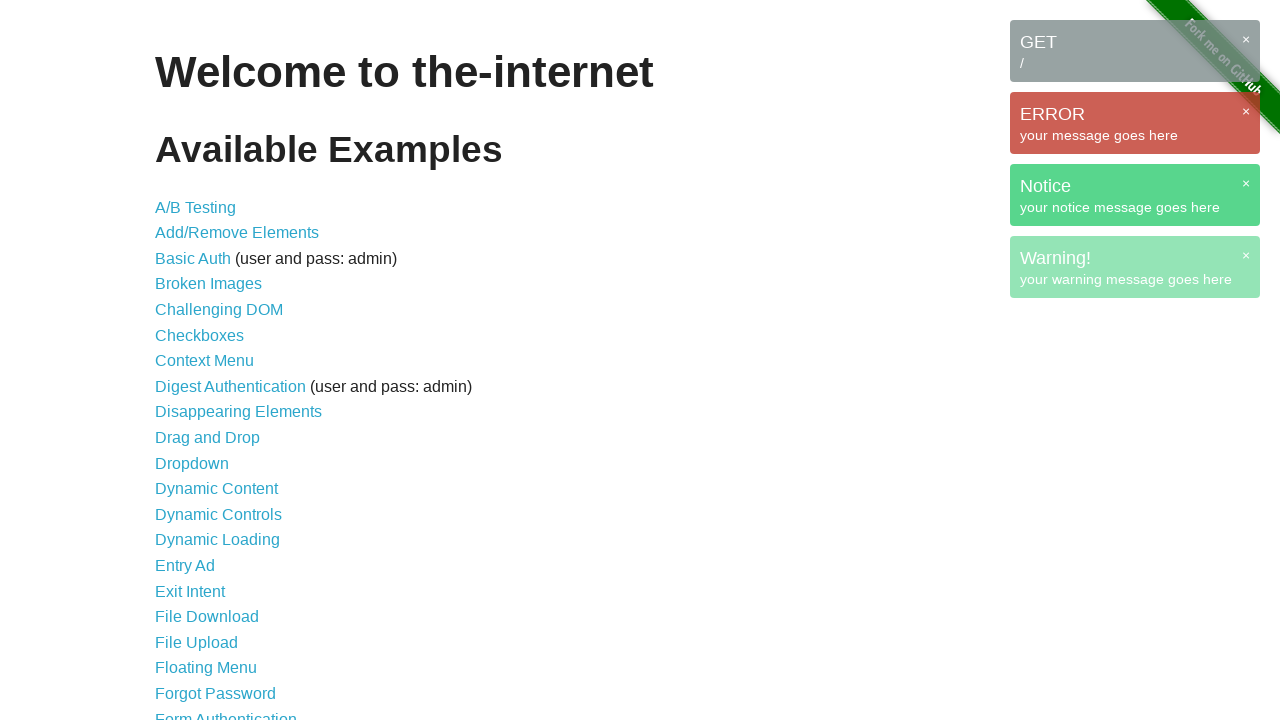

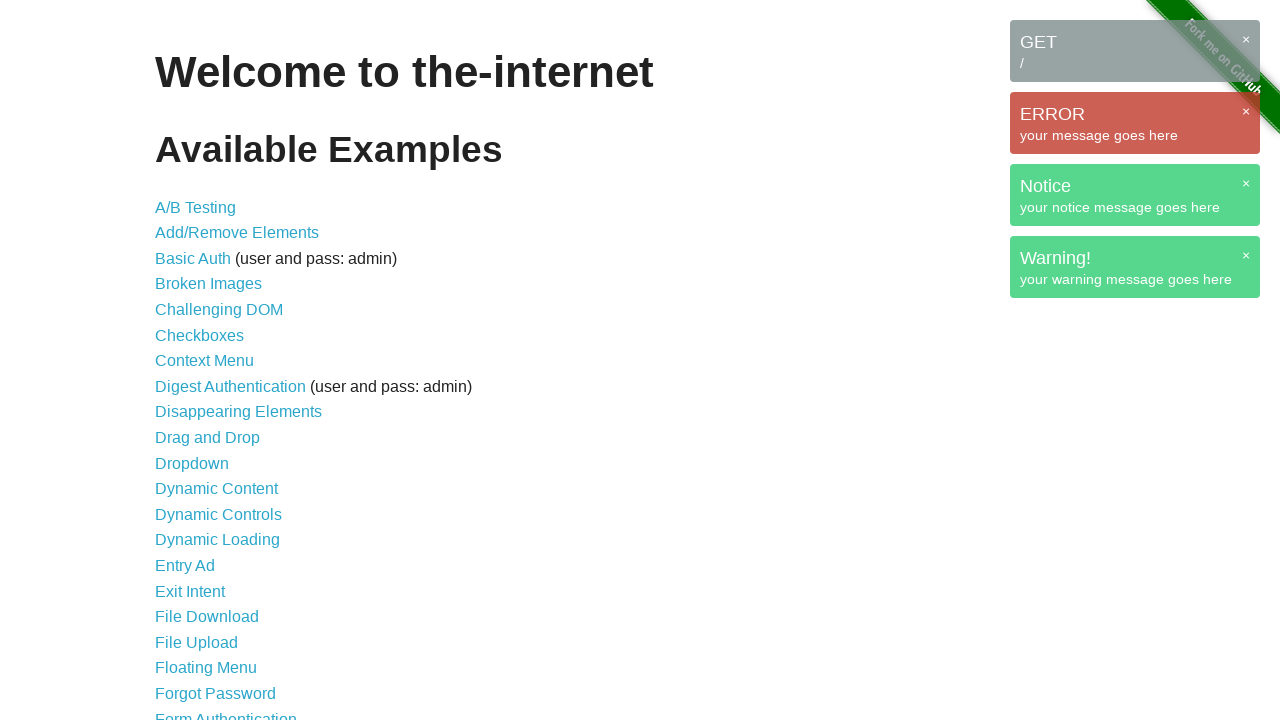